Tests clicking on a link that opens a popup window, then closes the parent browser window

Starting URL: http://omayo.blogspot.com/

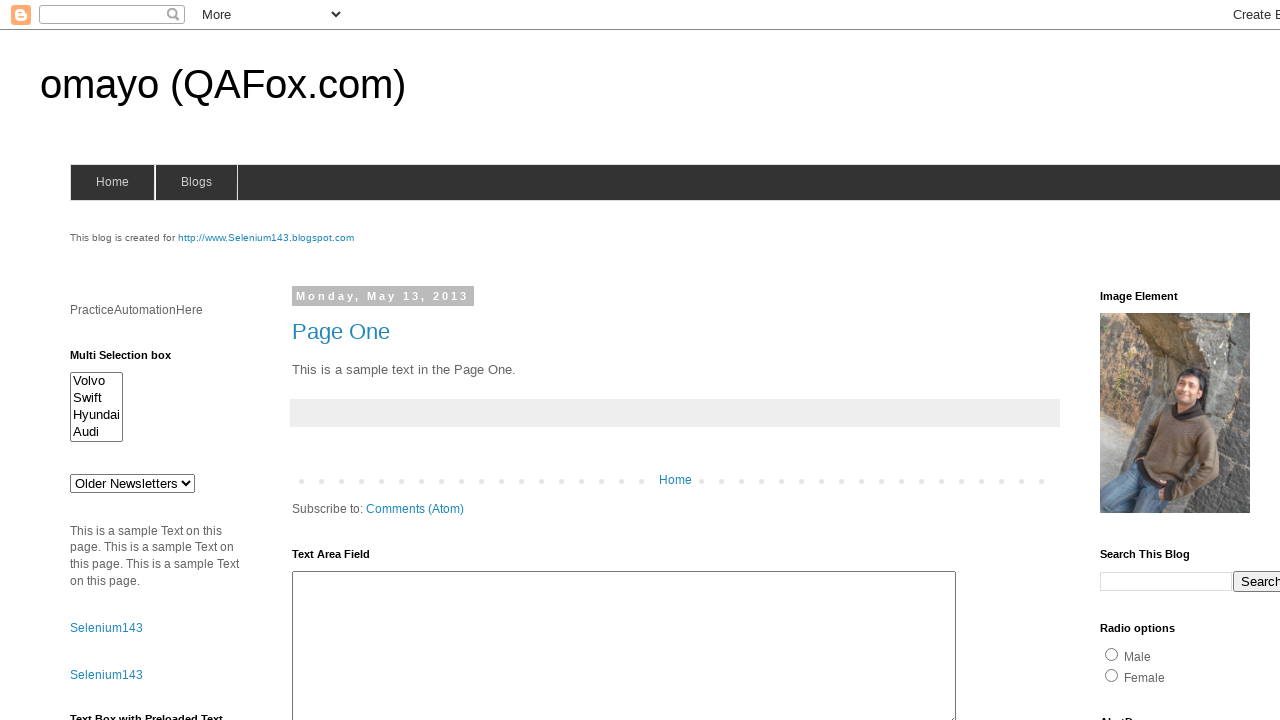

Clicked link to open popup window at (132, 360) on xpath=//a[text()='Open a popup window']
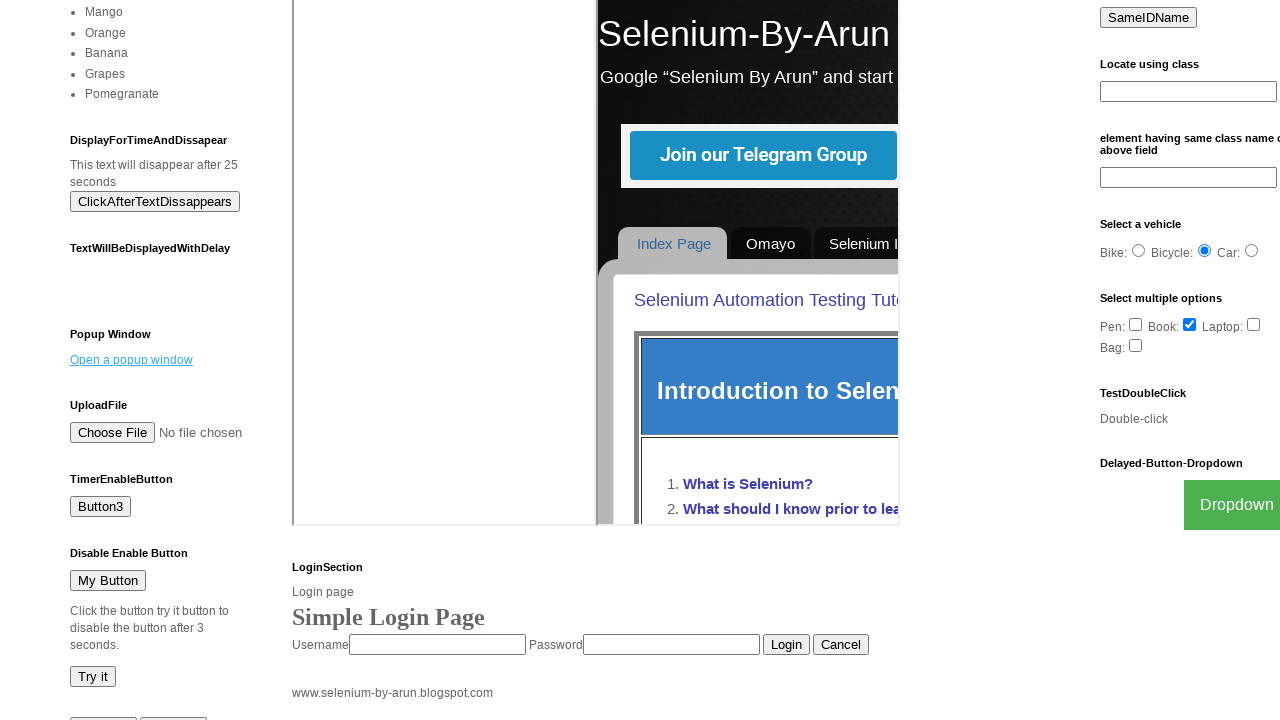

Waited 2 seconds for popup to open
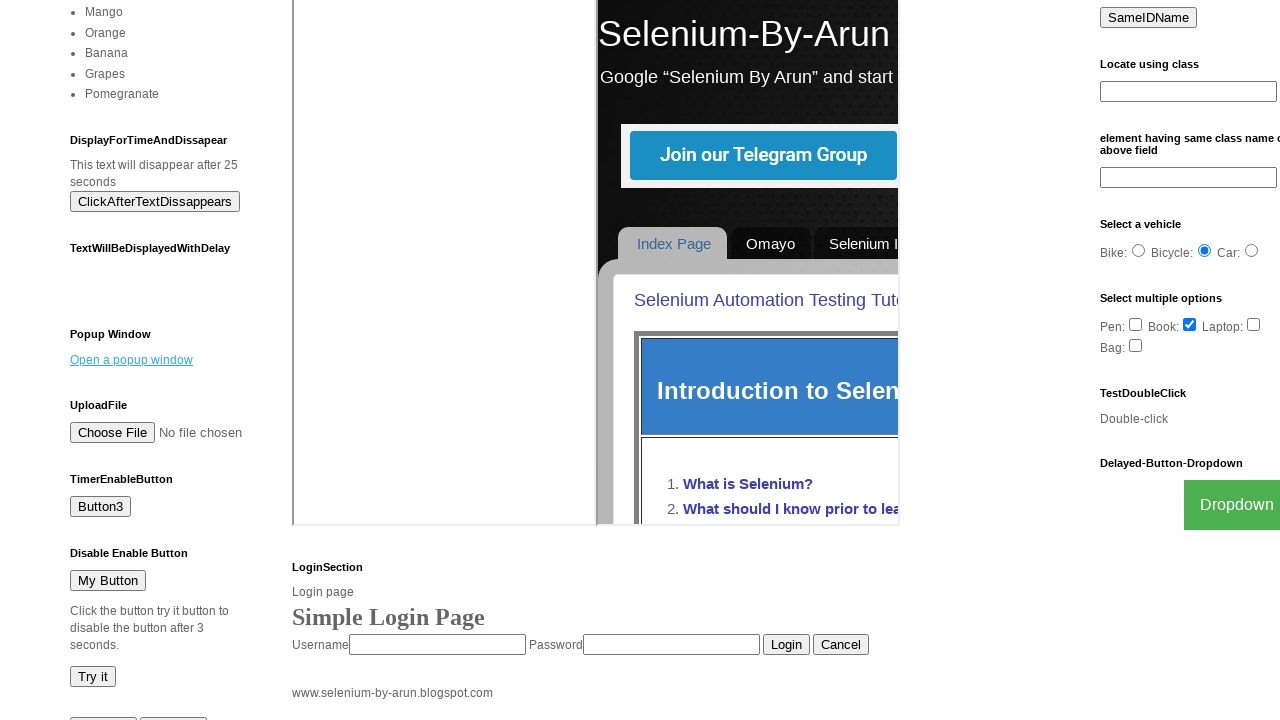

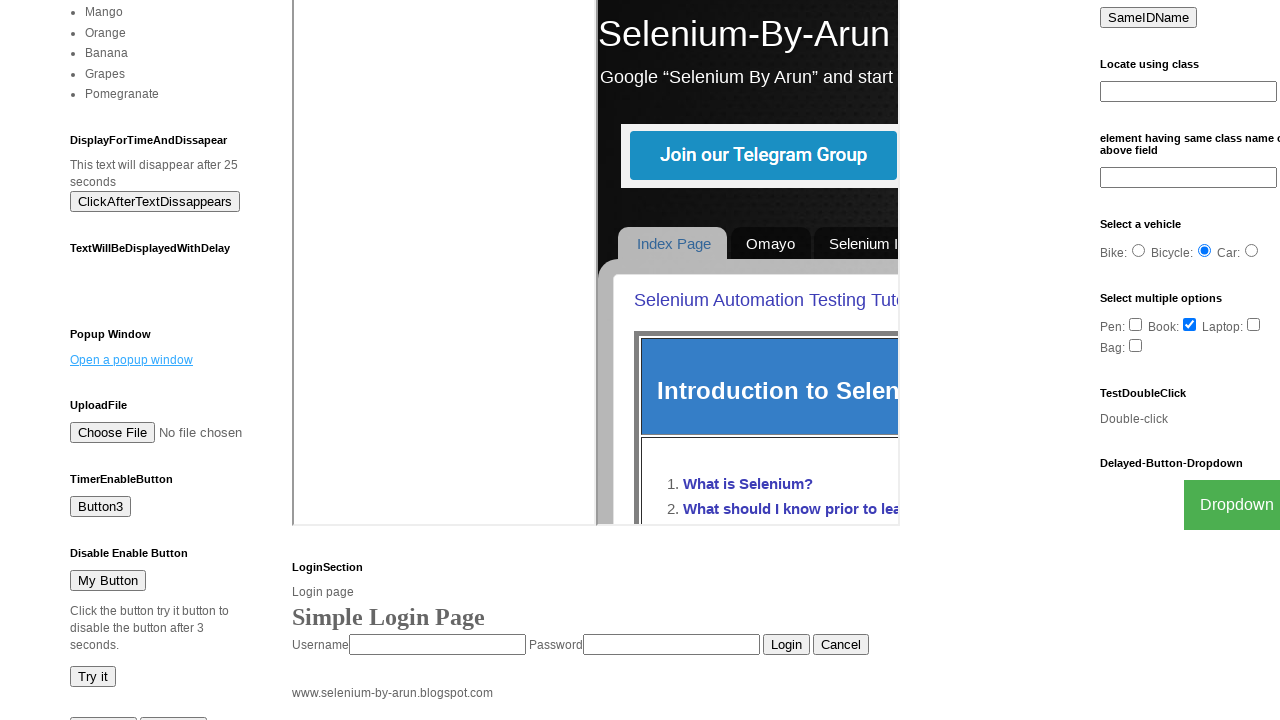